Tests calculator multiplication by entering 2e2 (scientific notation) and 1.5, selecting multiply operation, and verifying the result is 300

Starting URL: https://calculatorhtml.onrender.com/

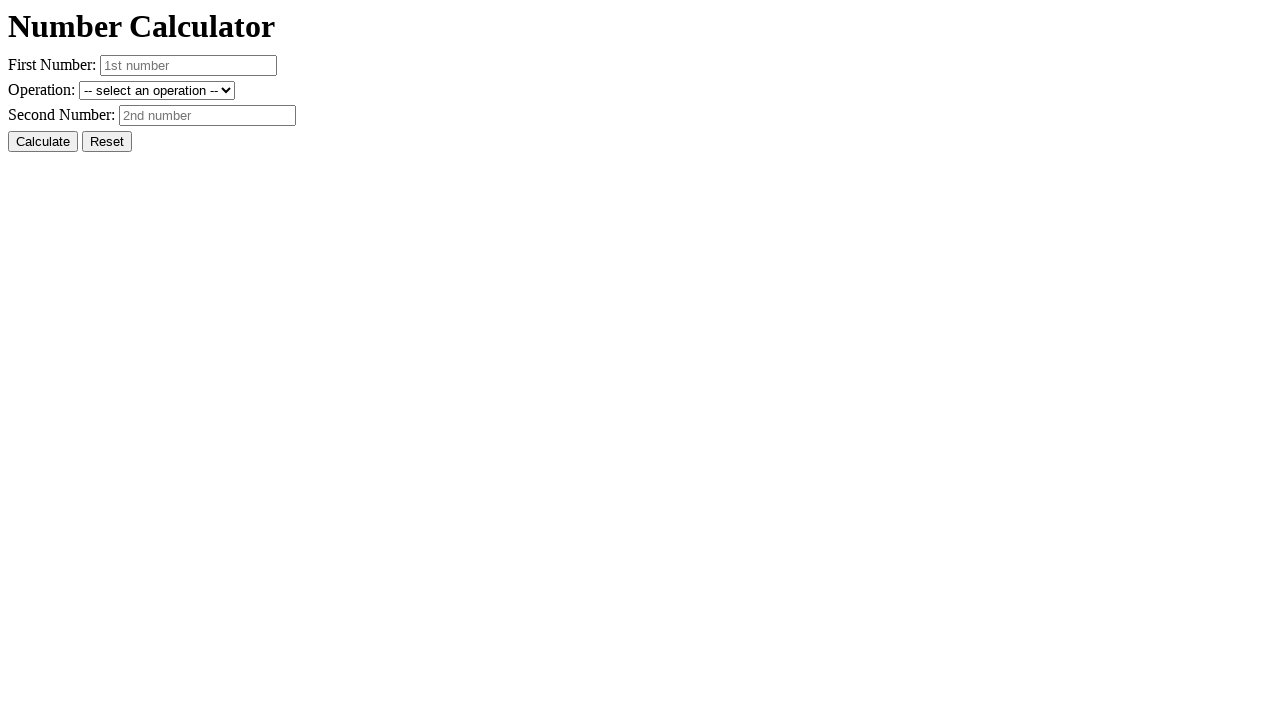

Clicked reset button to clear previous state at (107, 142) on #resetButton
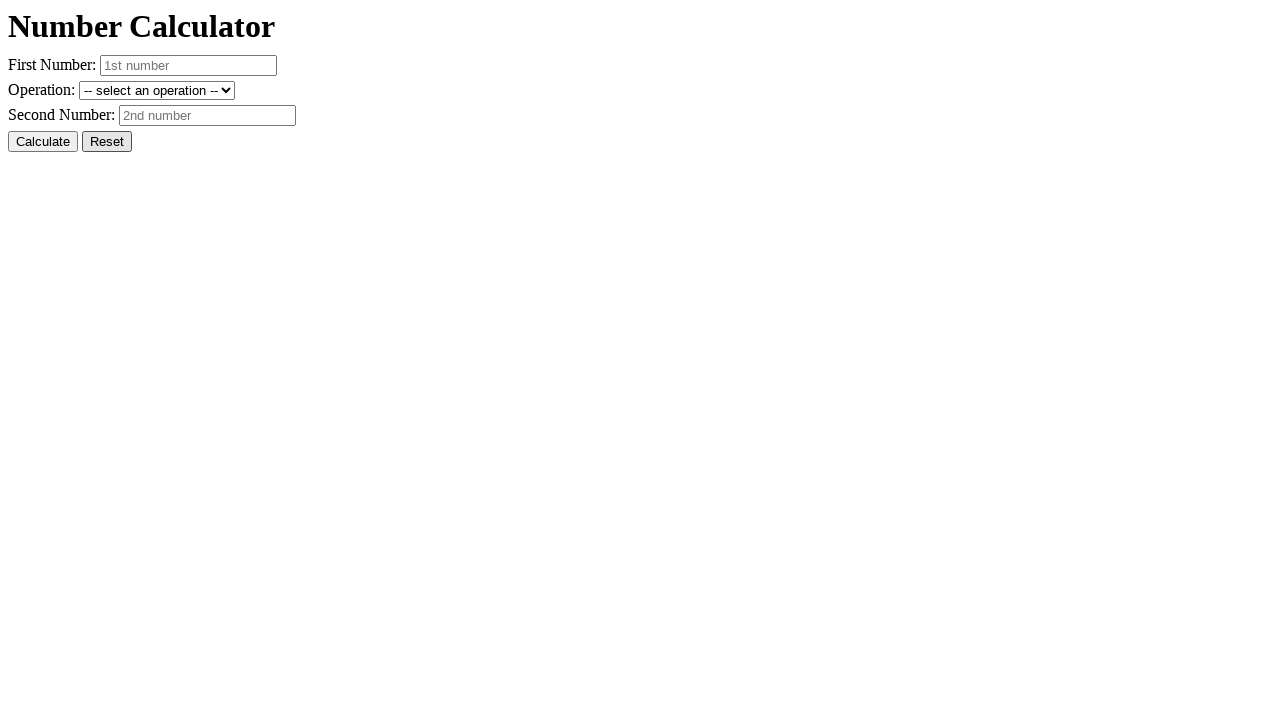

Entered first number in scientific notation: 2e2 on #number1
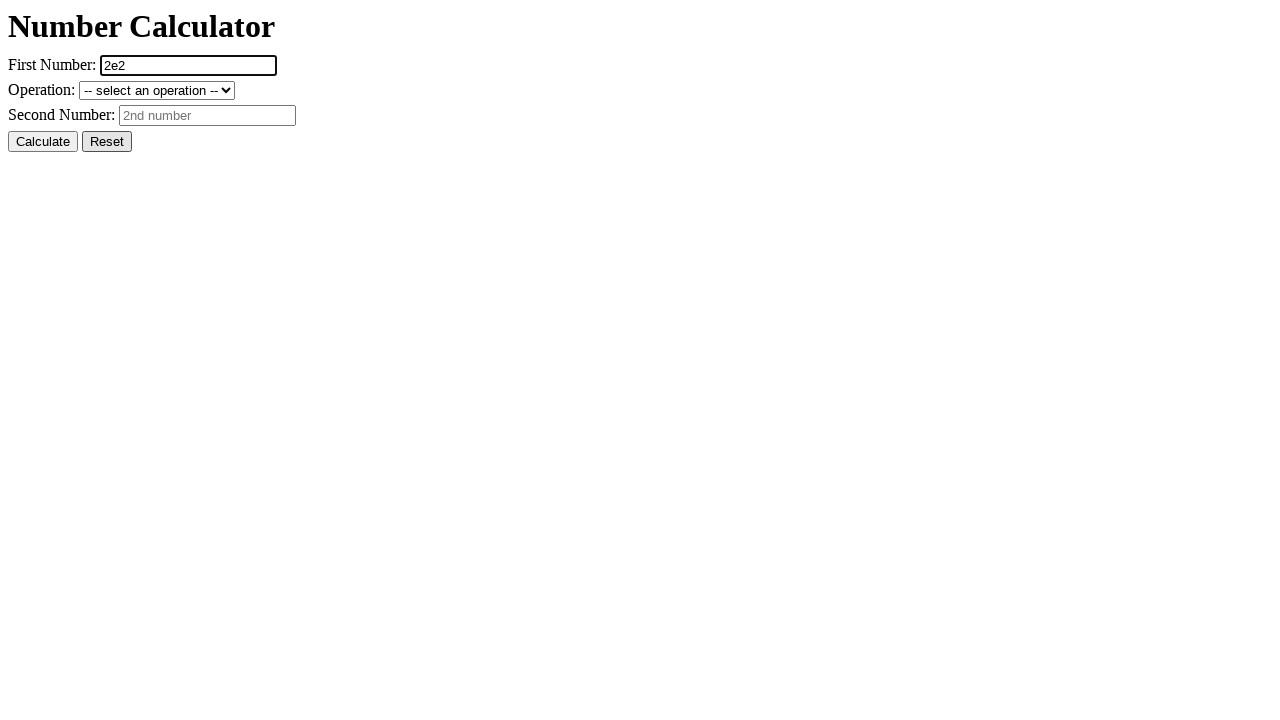

Entered second number: 1.5 on #number2
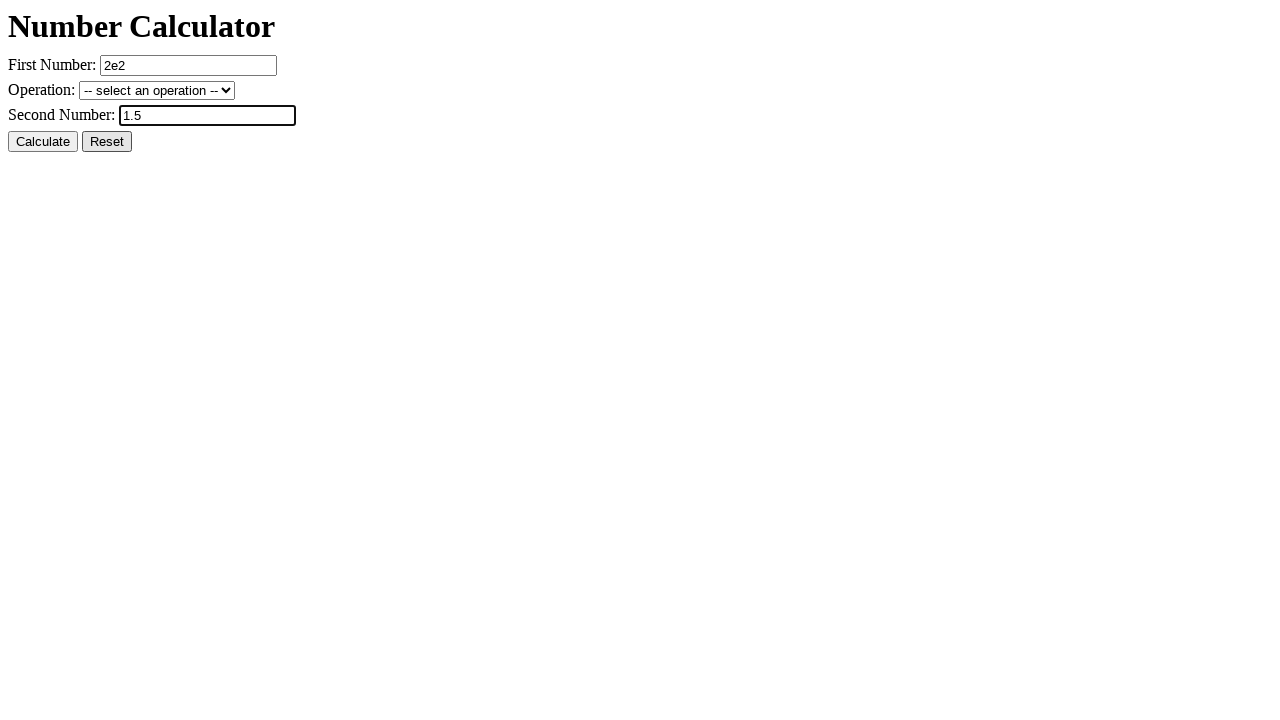

Selected multiply operation on #operation
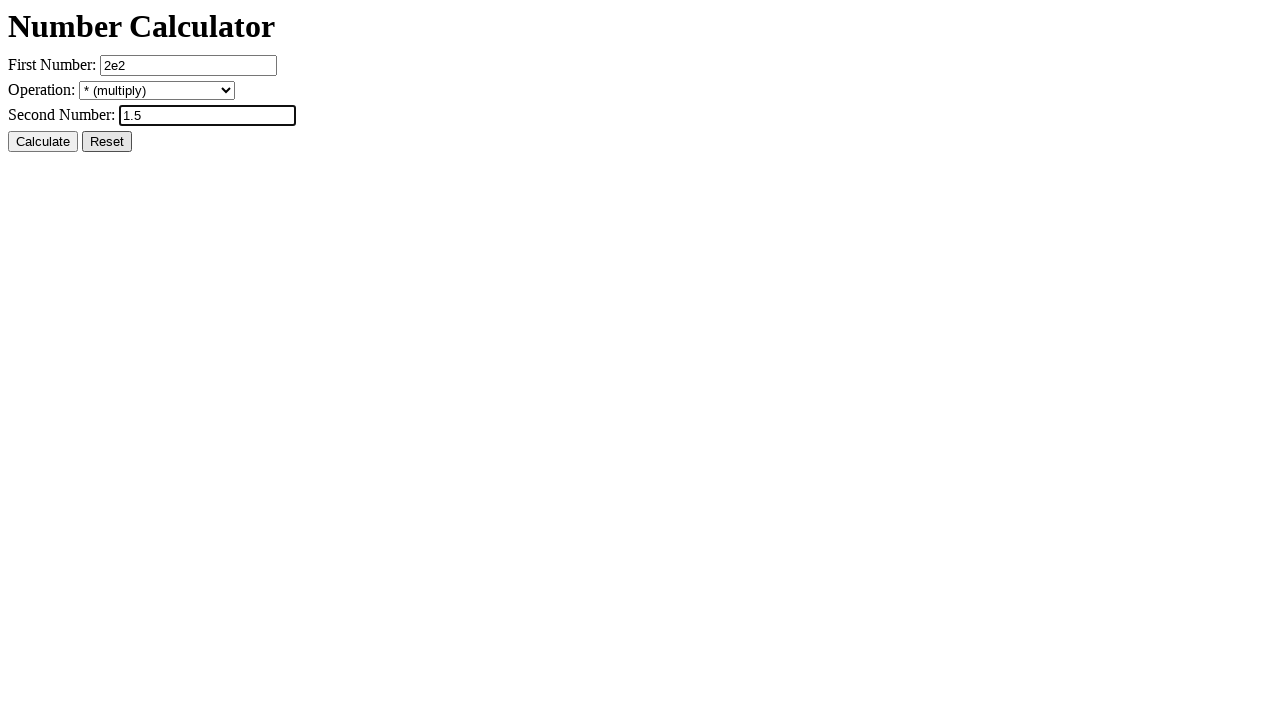

Clicked calculate button at (43, 142) on #calcButton
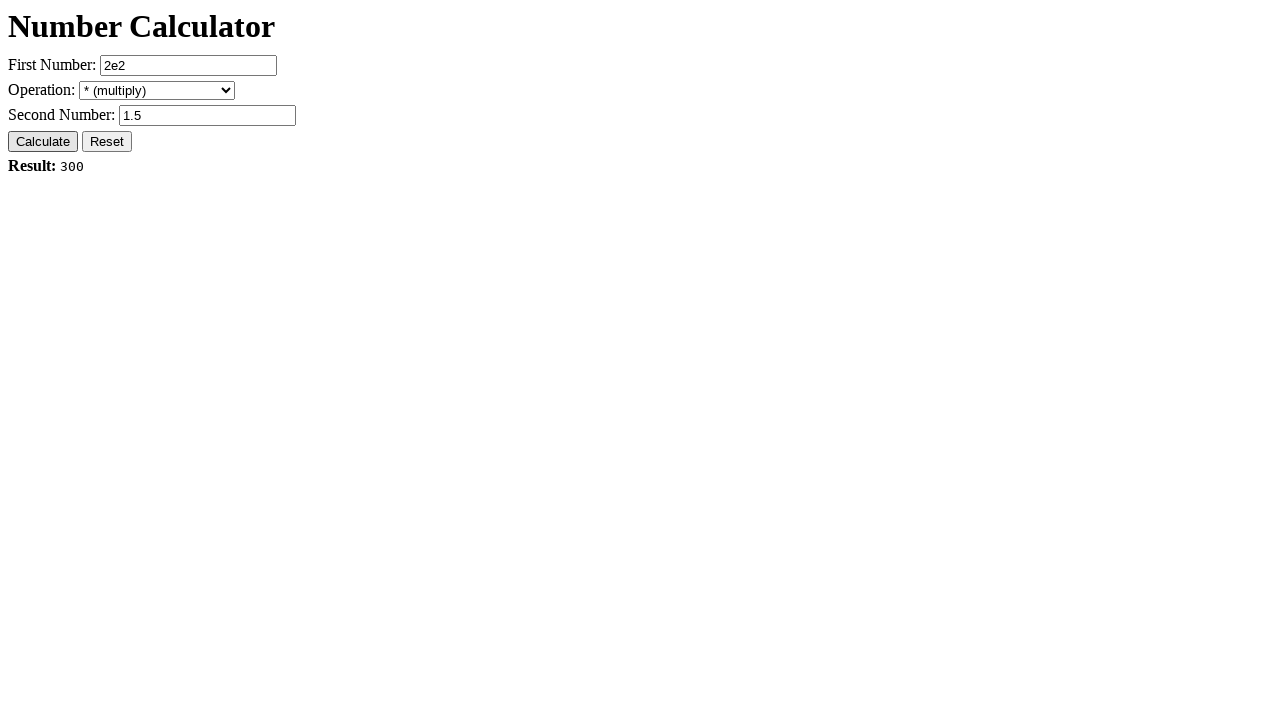

Result element loaded and verified
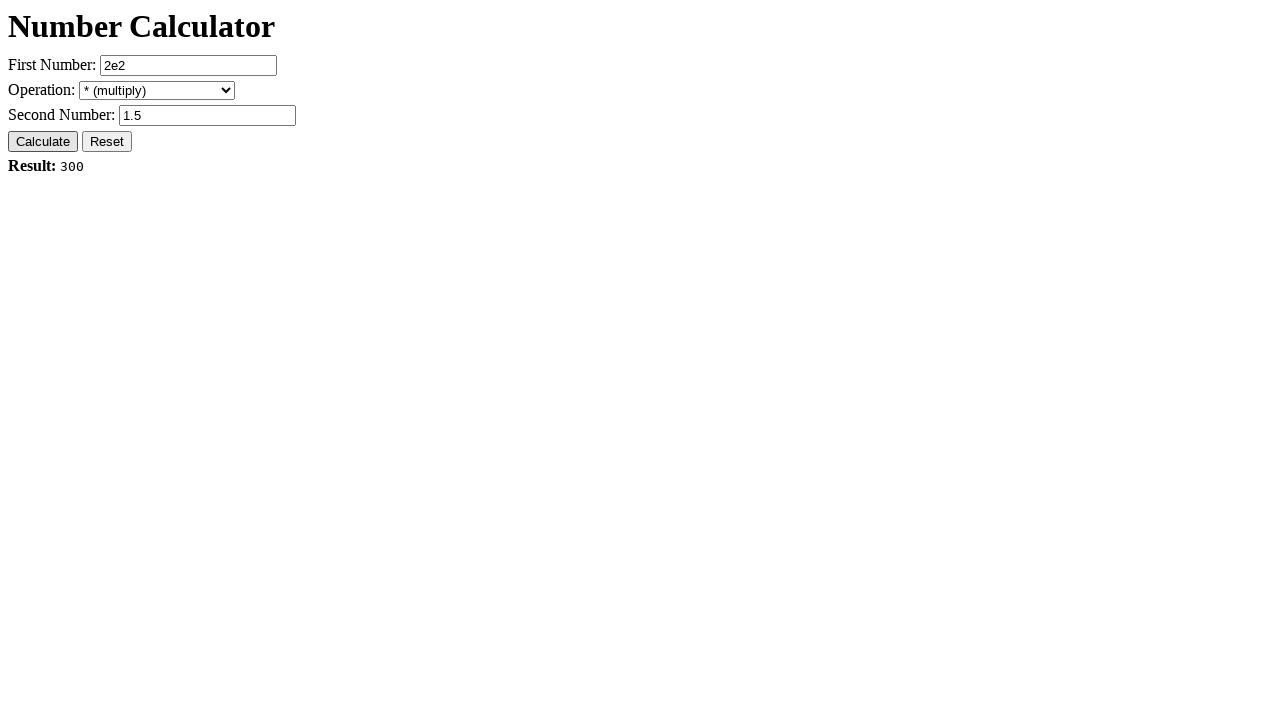

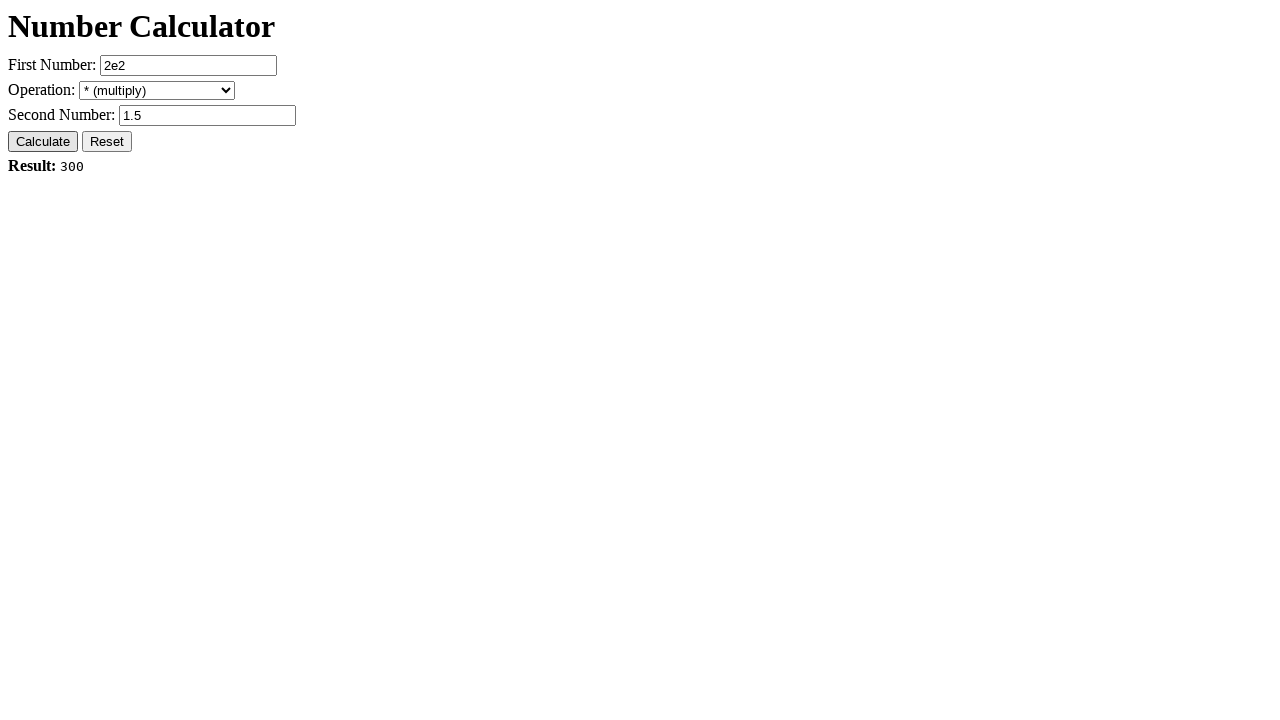